Tests passenger selection dropdown by clicking increment buttons to select 5 adults and 1 child

Starting URL: https://rahulshettyacademy.com/dropdownsPractise/

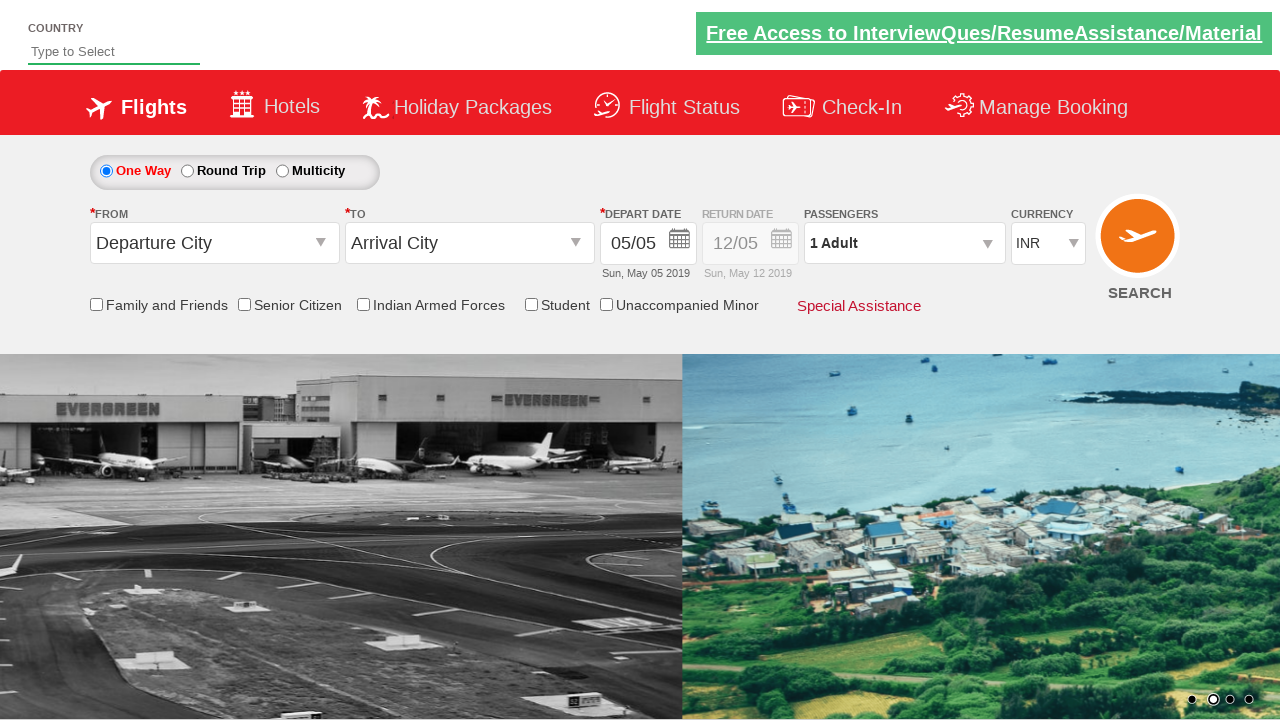

Clicked passenger selection dropdown to open at (904, 243) on #divpaxinfo
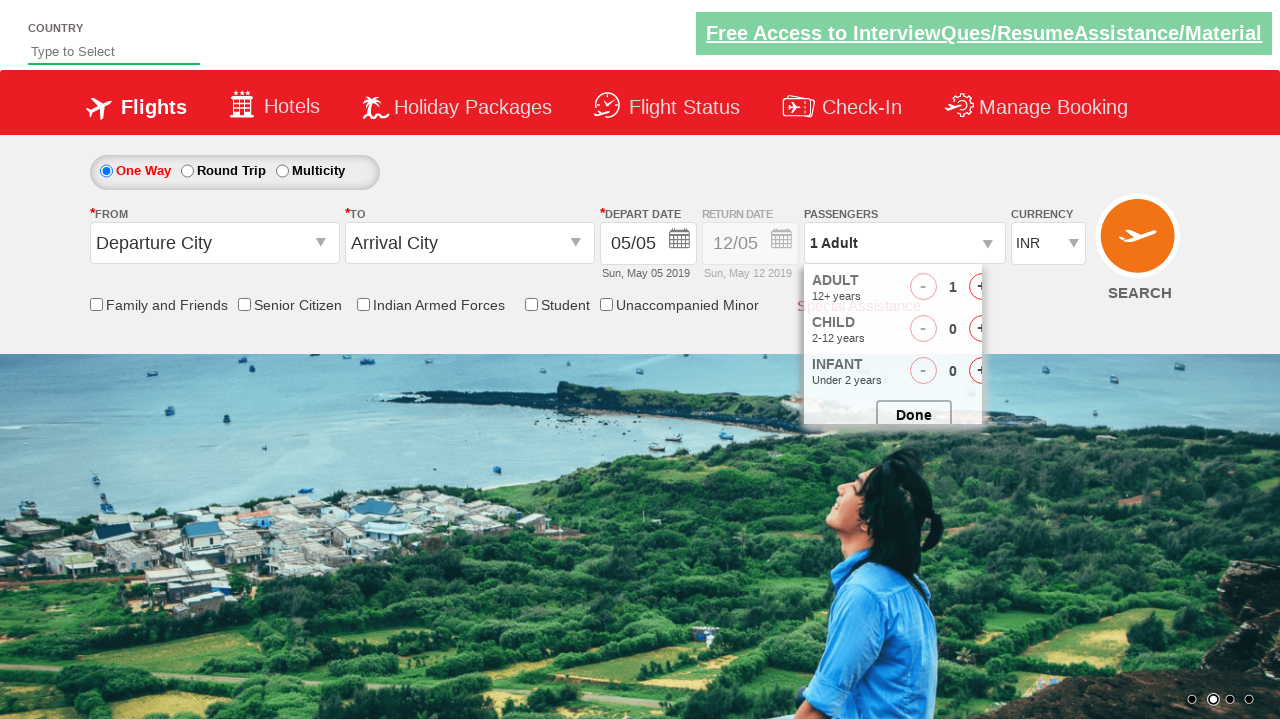

Waited 800ms for dropdown animation to complete
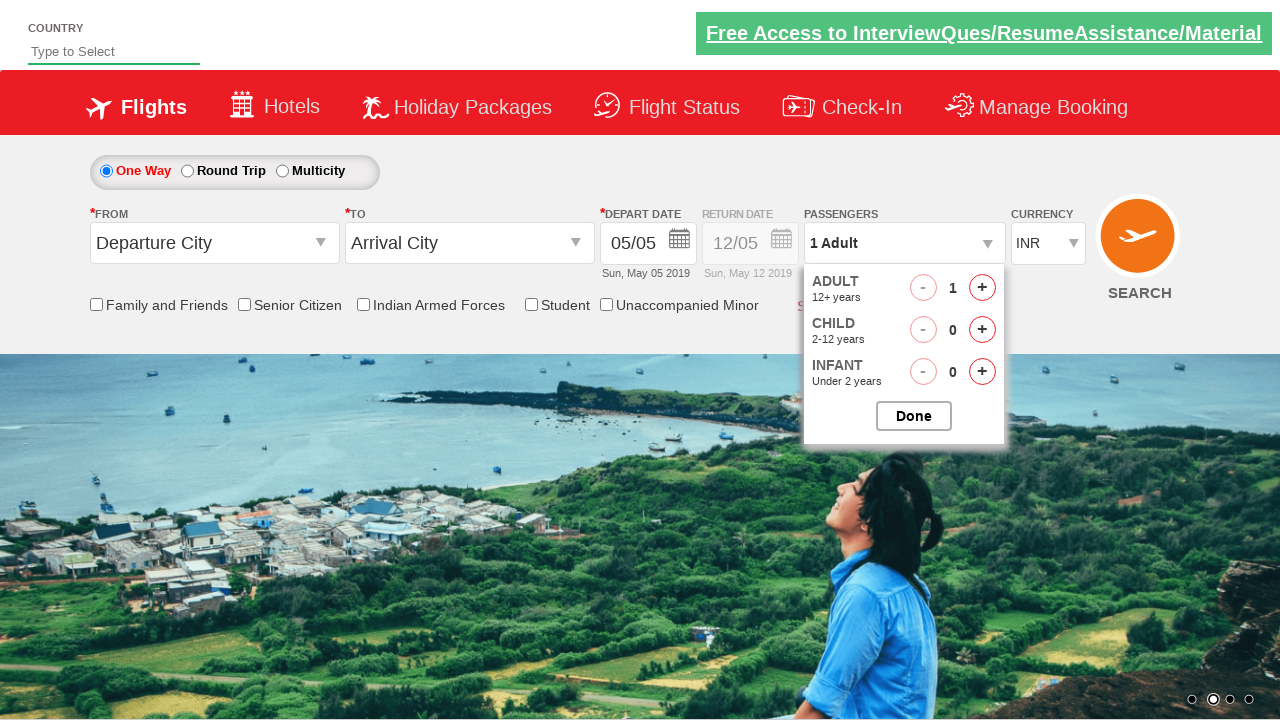

Clicked adult increment button (click 1 of 4) at (982, 288) on #hrefIncAdt
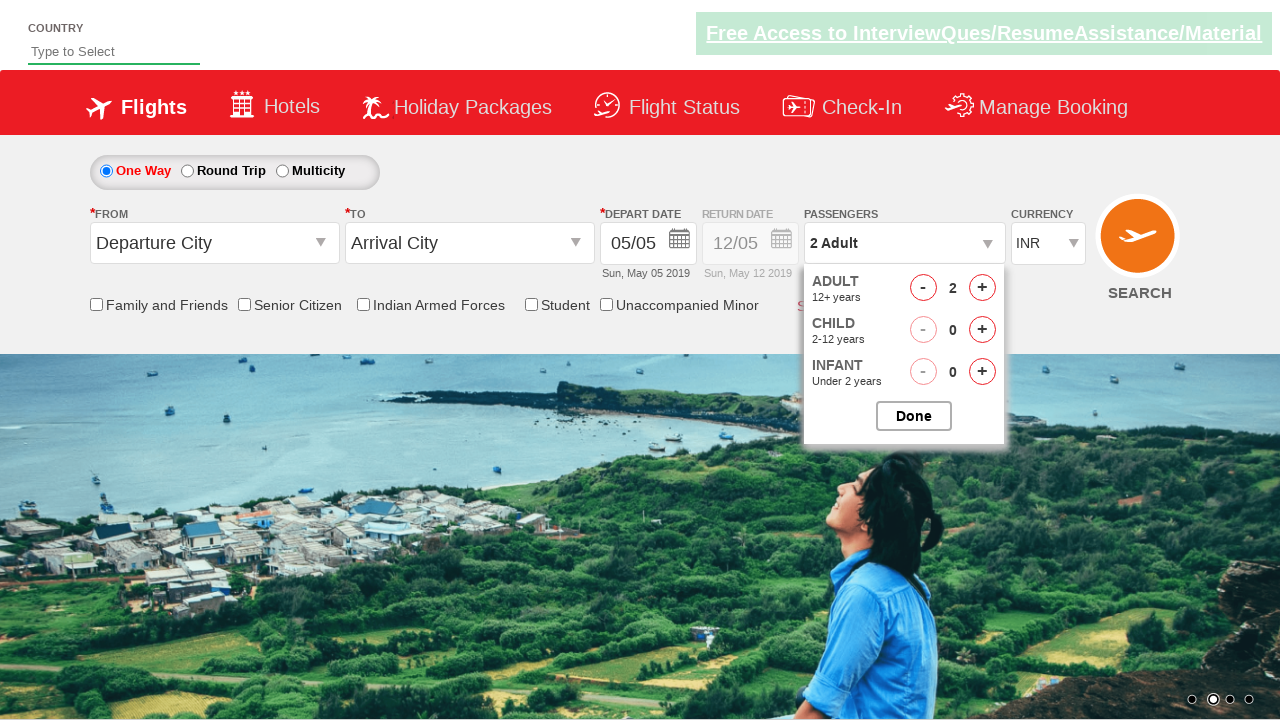

Clicked adult increment button (click 2 of 4) at (982, 288) on #hrefIncAdt
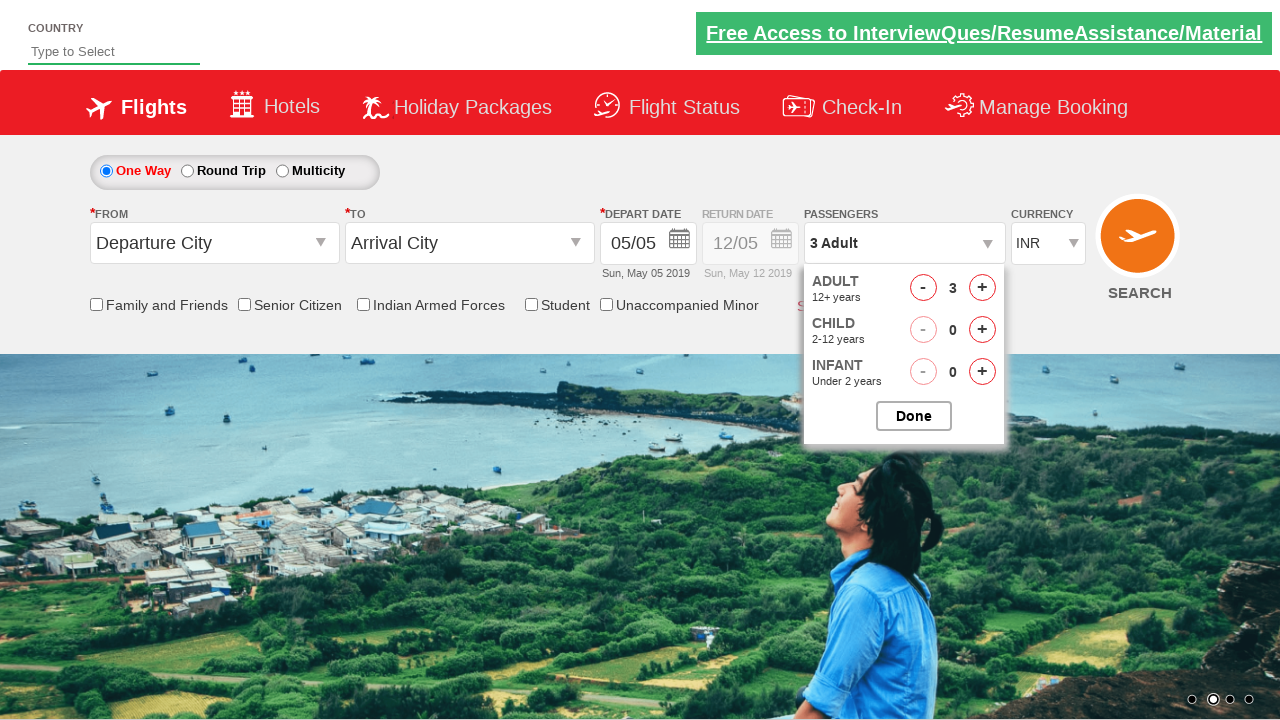

Clicked adult increment button (click 3 of 4) at (982, 288) on #hrefIncAdt
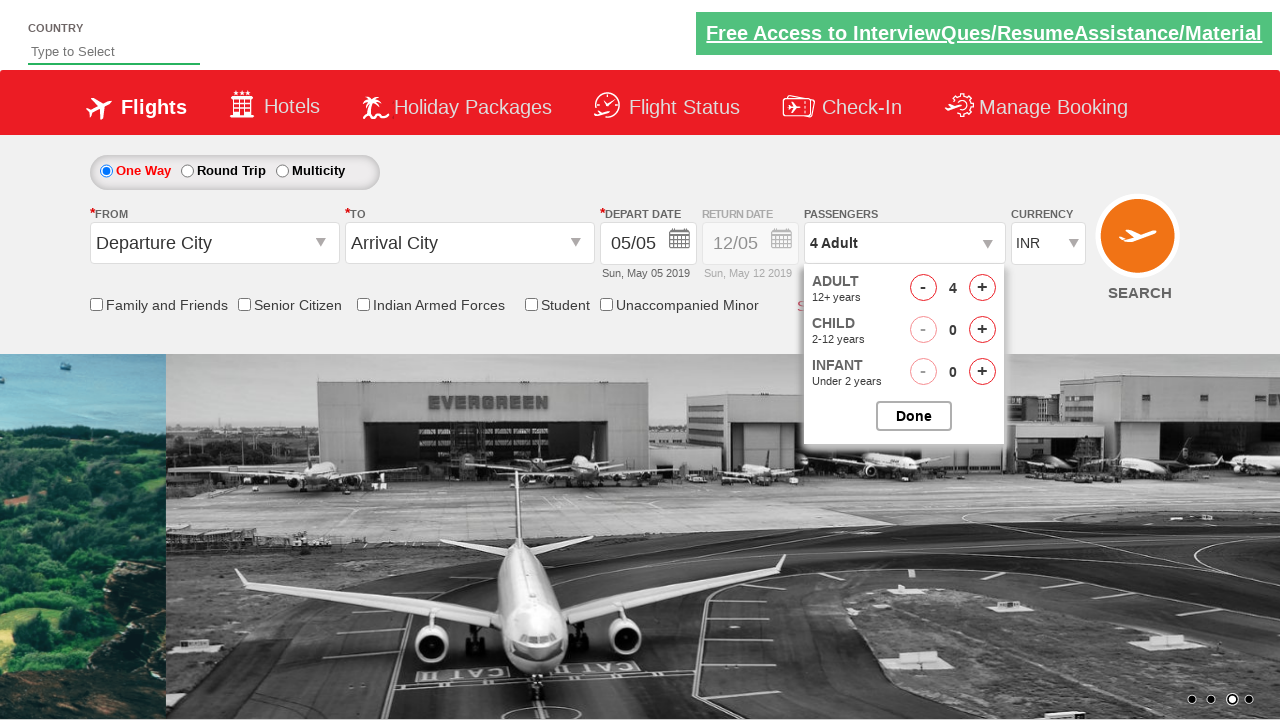

Clicked adult increment button (click 4 of 4) at (982, 288) on #hrefIncAdt
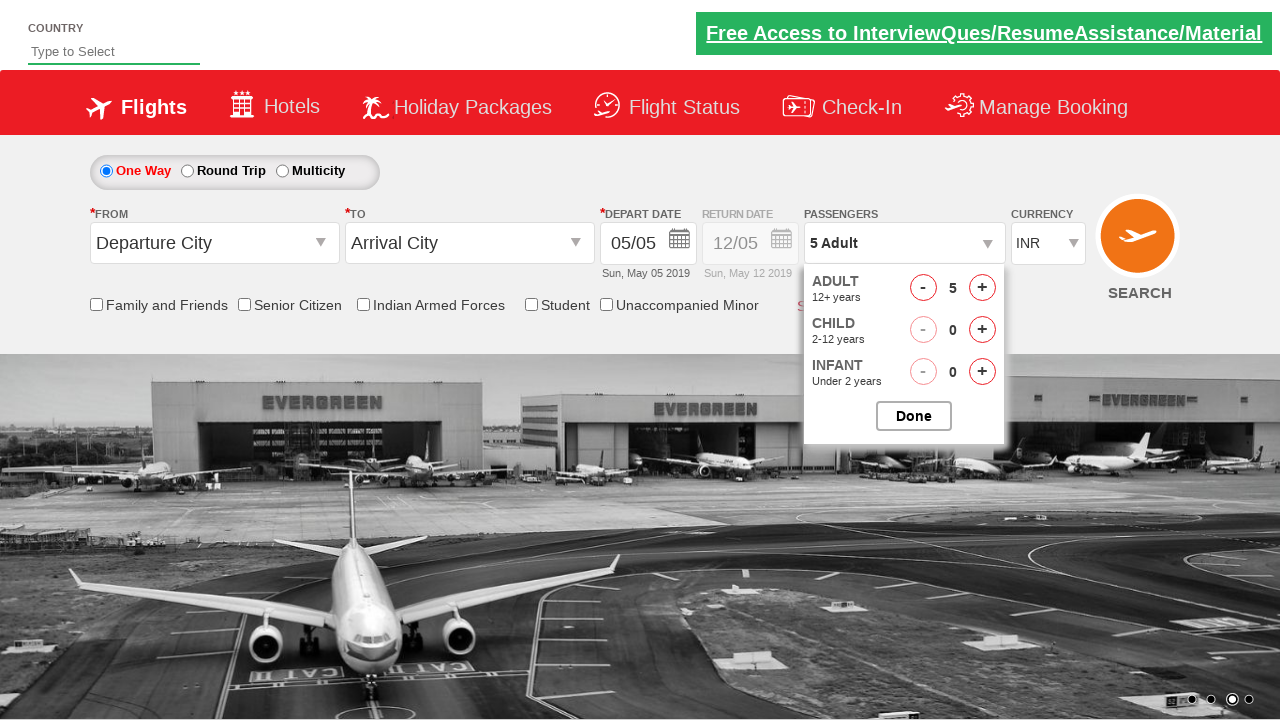

Waited 800ms after incrementing adults
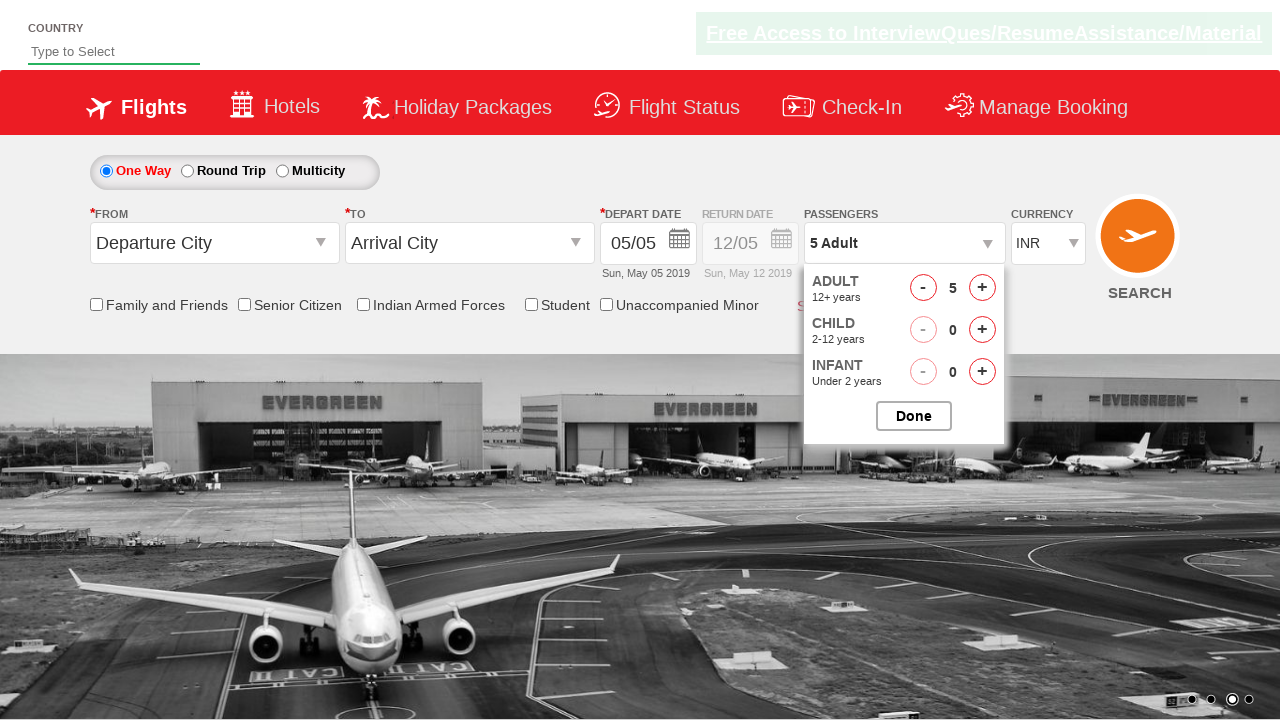

Clicked child increment button to add 1 child at (982, 330) on #hrefIncChd
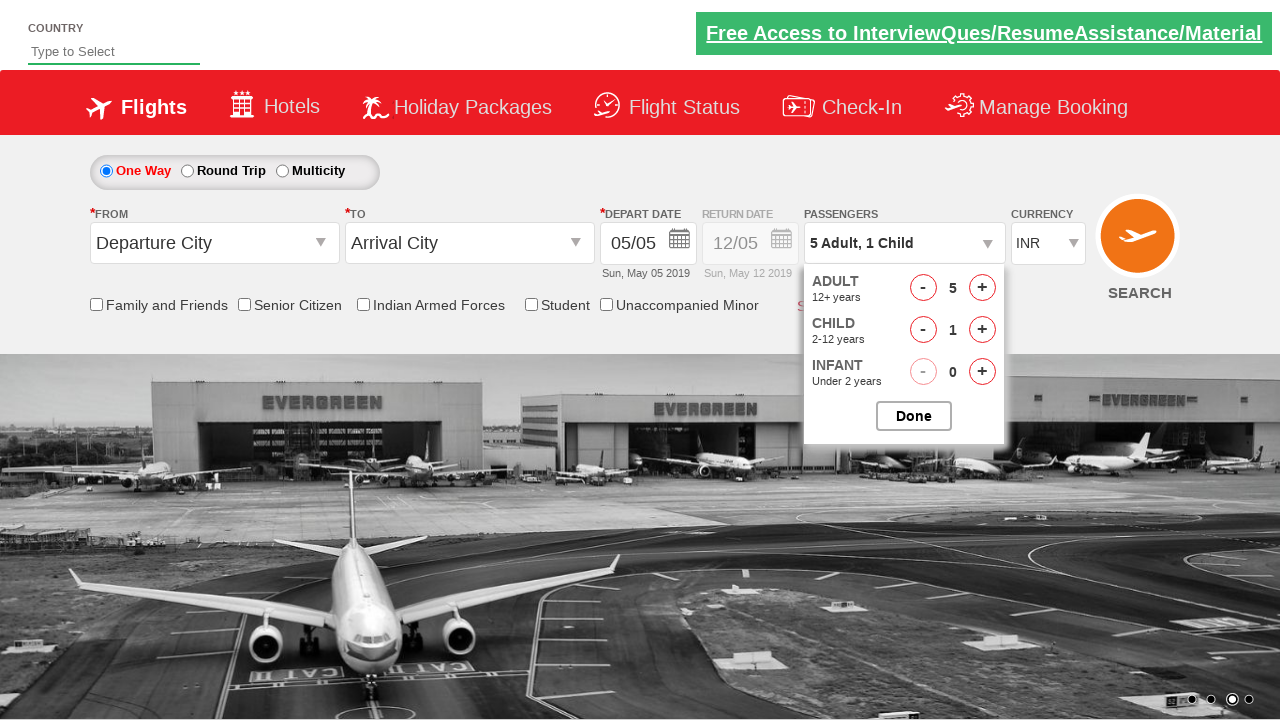

Waited 800ms after incrementing children
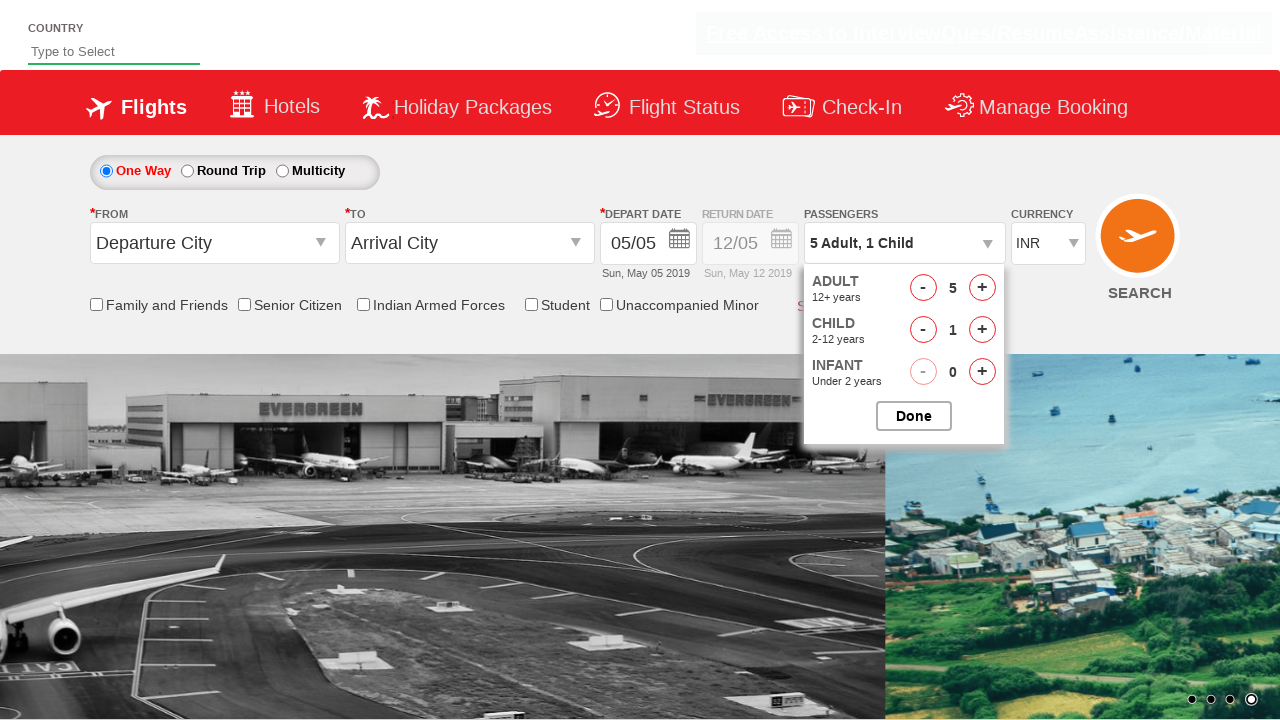

Clicked button to close passenger selection dropdown at (914, 416) on #btnclosepaxoption
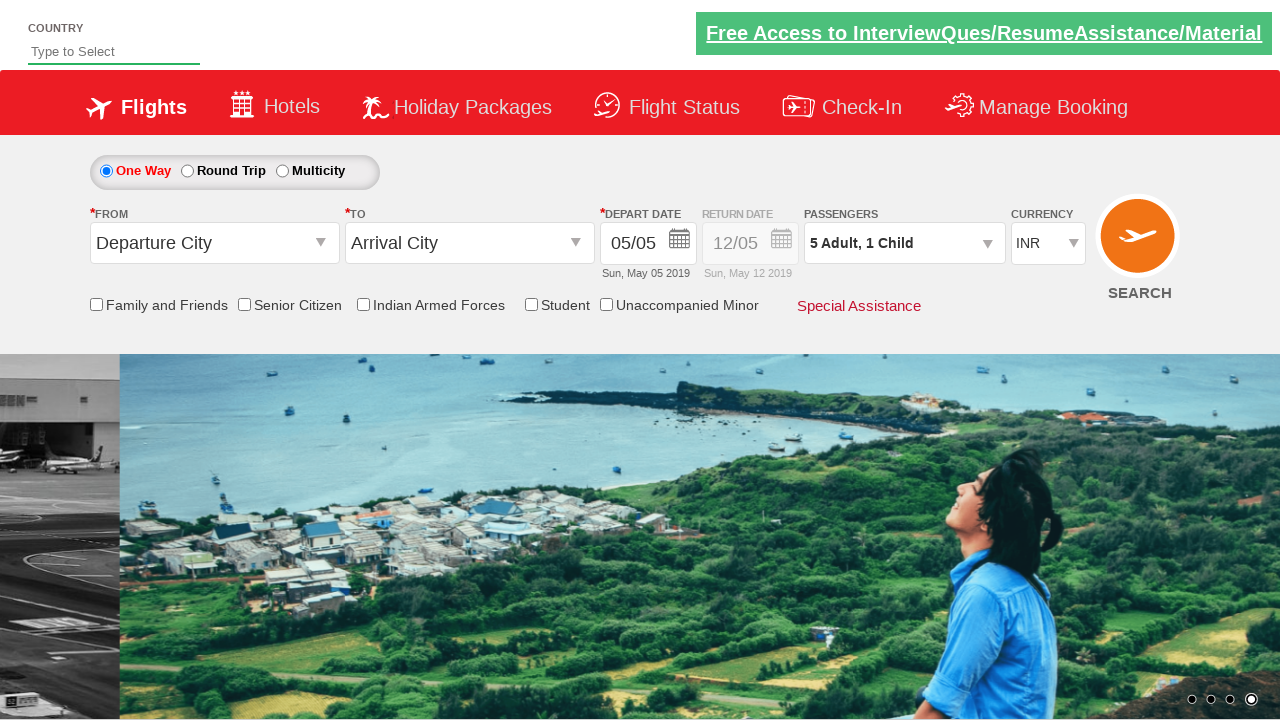

Verified that passenger count shows '5 Adult, 1 Child'
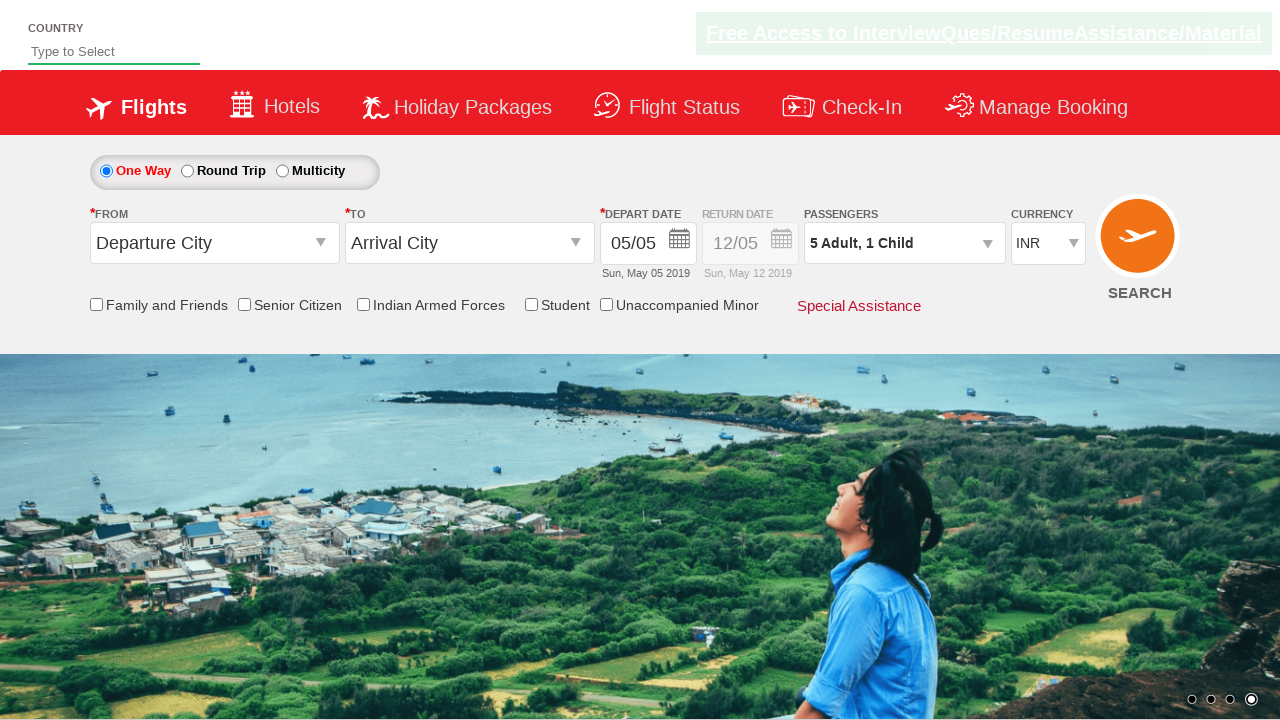

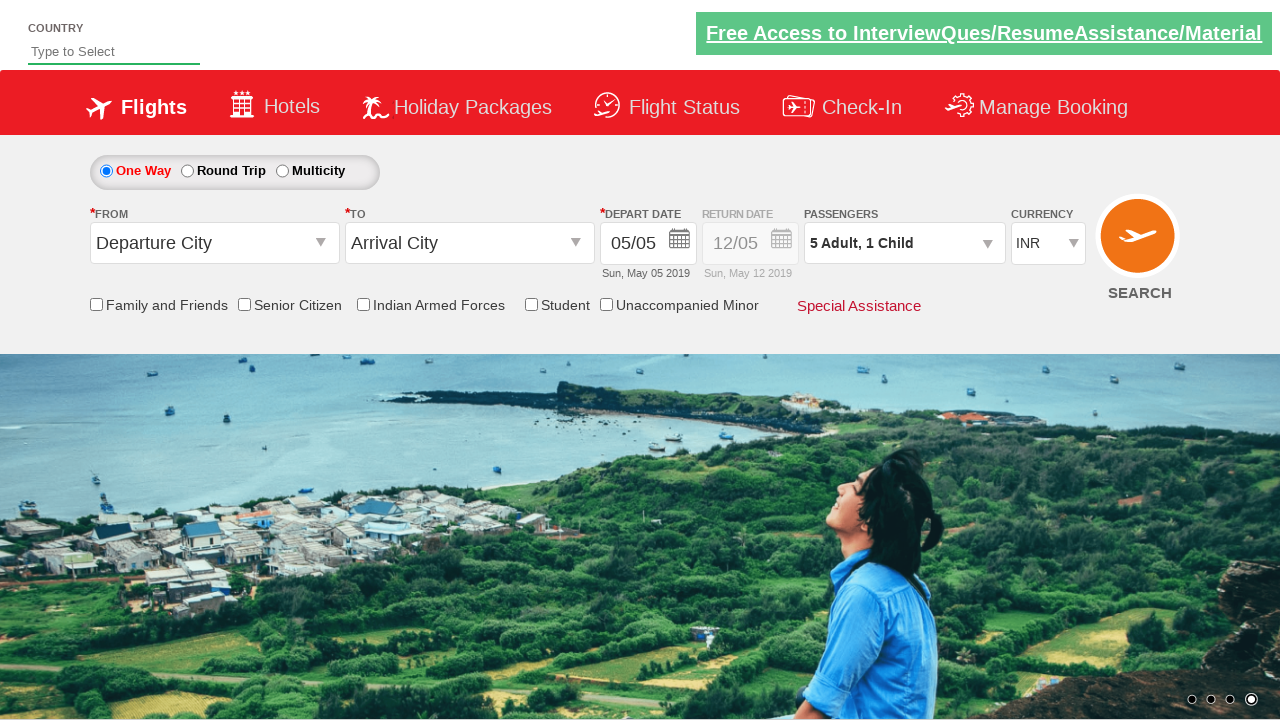